Navigates to the Novels & Stories category and verifies the URL contains 'novel'

Starting URL: https://danube-webshop.herokuapp.com/

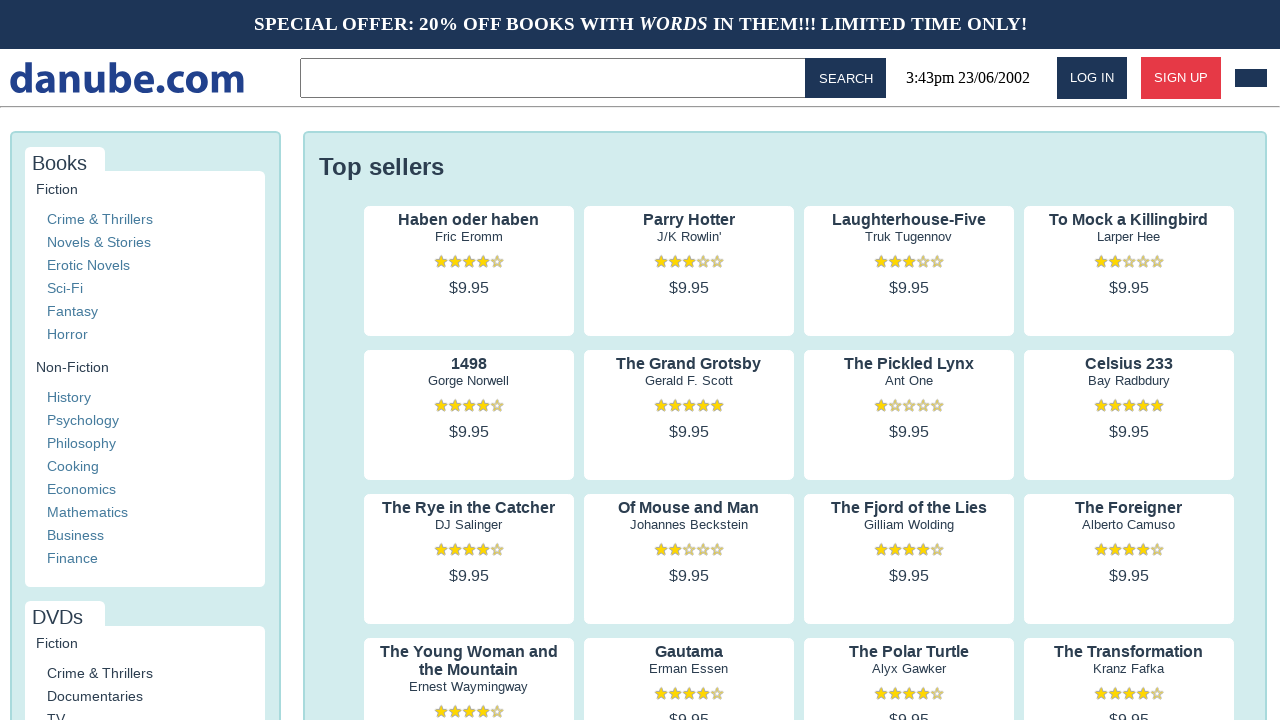

Clicked on Novels & Stories category link at (99, 242) on xpath=//a[contains(text(),'Novels & Stories')]
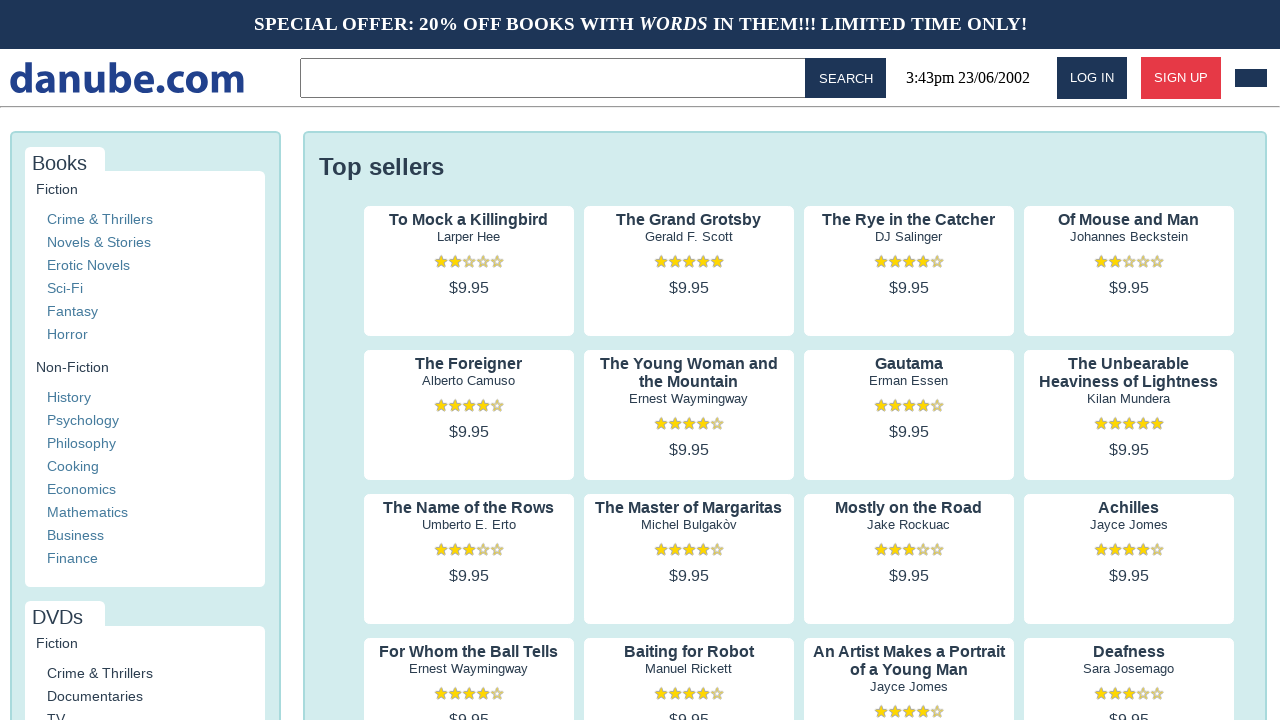

Verified URL contains 'novel'
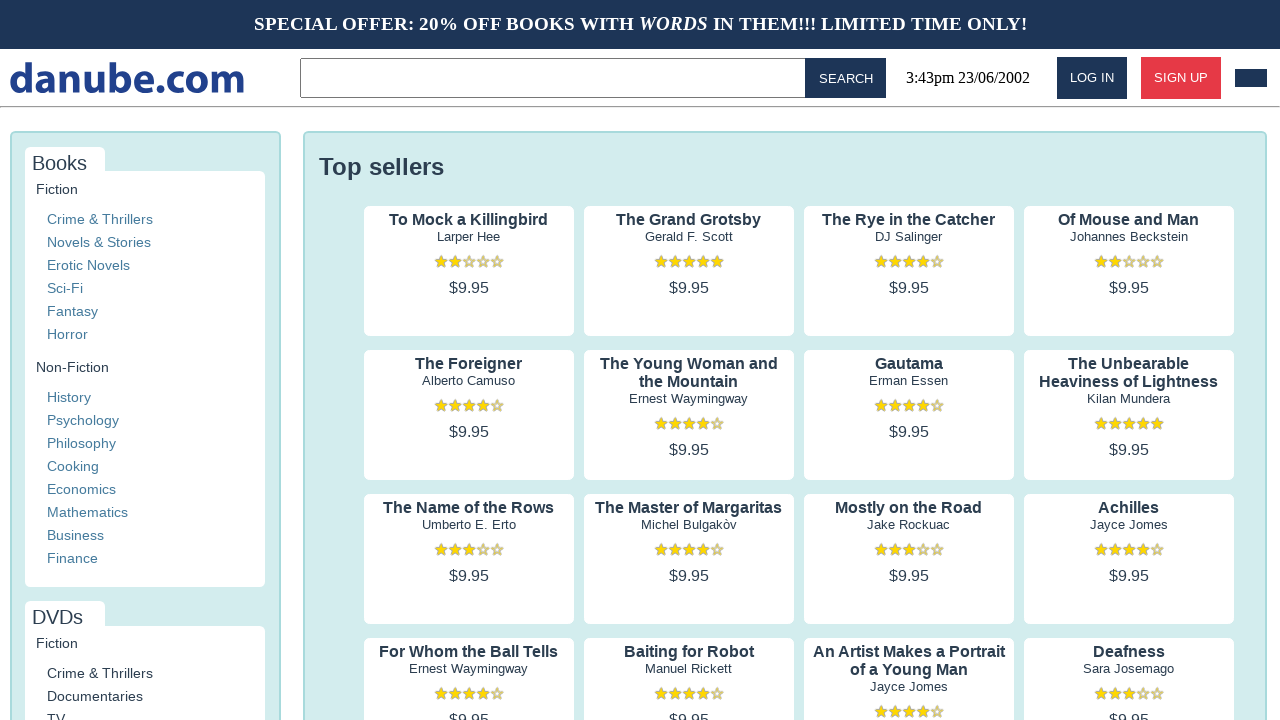

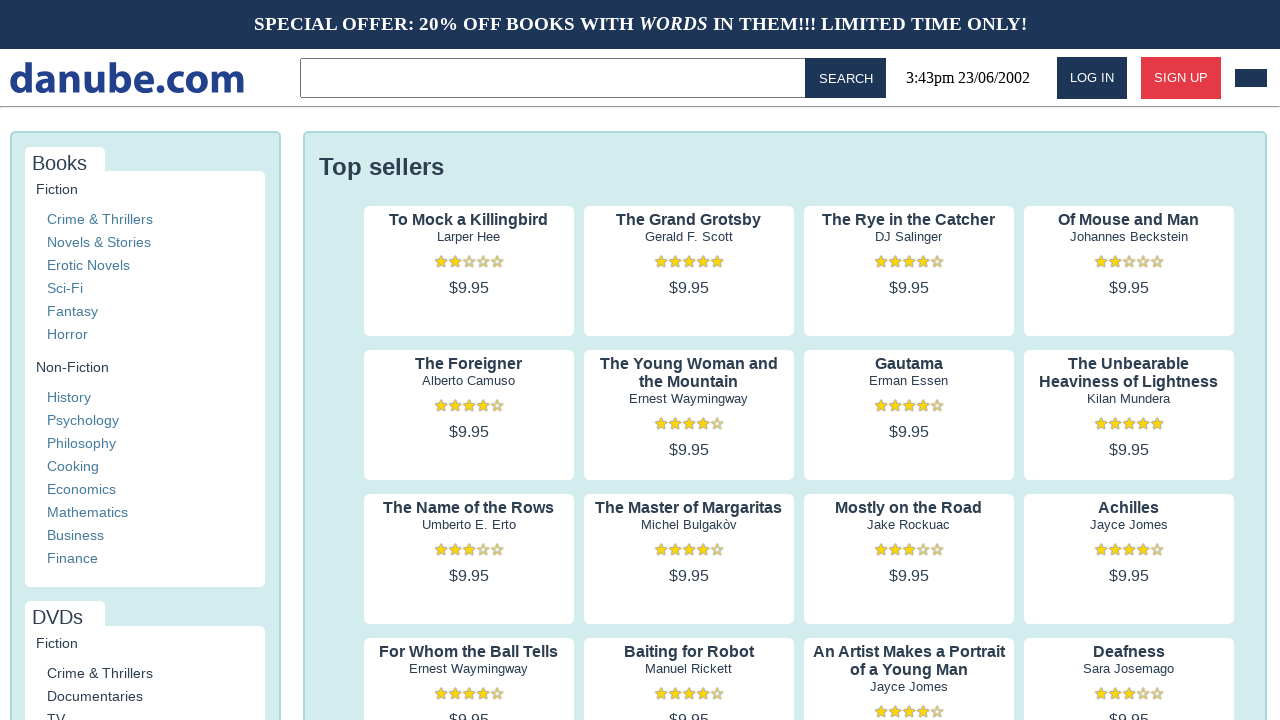